Tests various API response links on the DemoQA links page by clicking on each link (Created, No Content, Moved, Bad Request, Unauthorized, Forbidden, Not Found) to verify they are clickable and trigger their respective API calls.

Starting URL: https://demoqa.com/links

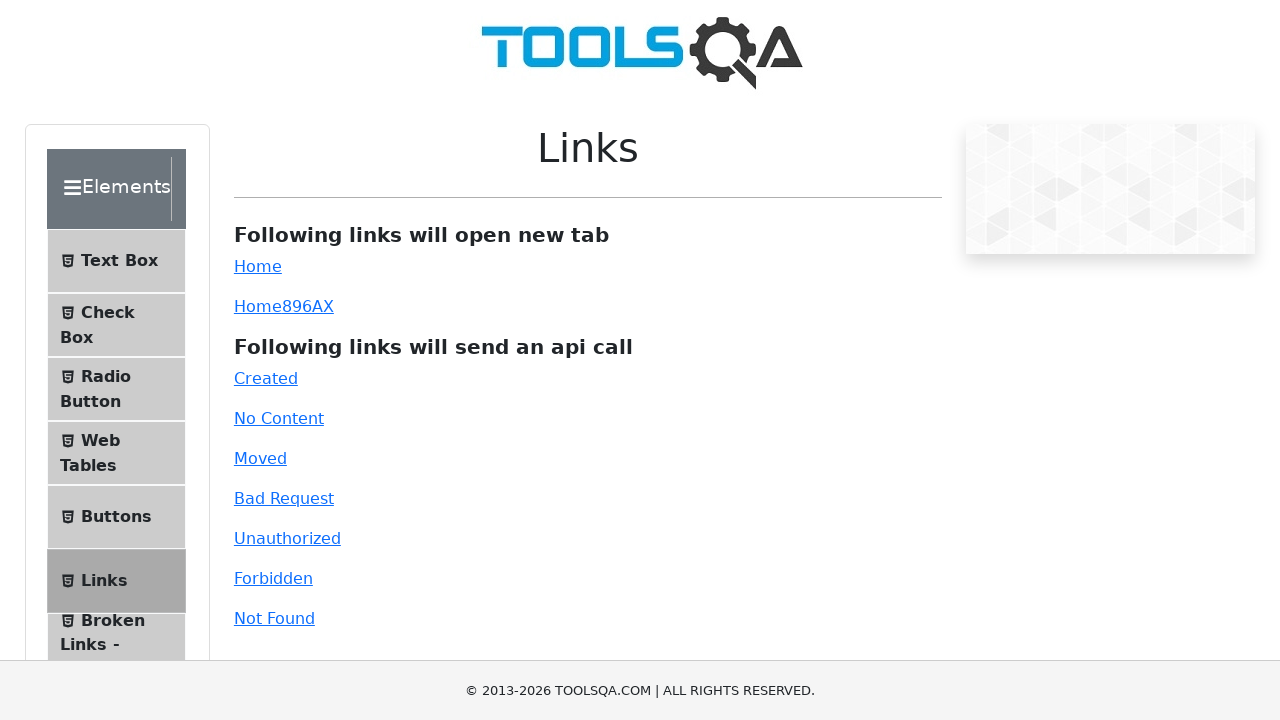

Clicked Created link to test 201 API response at (266, 378) on #created
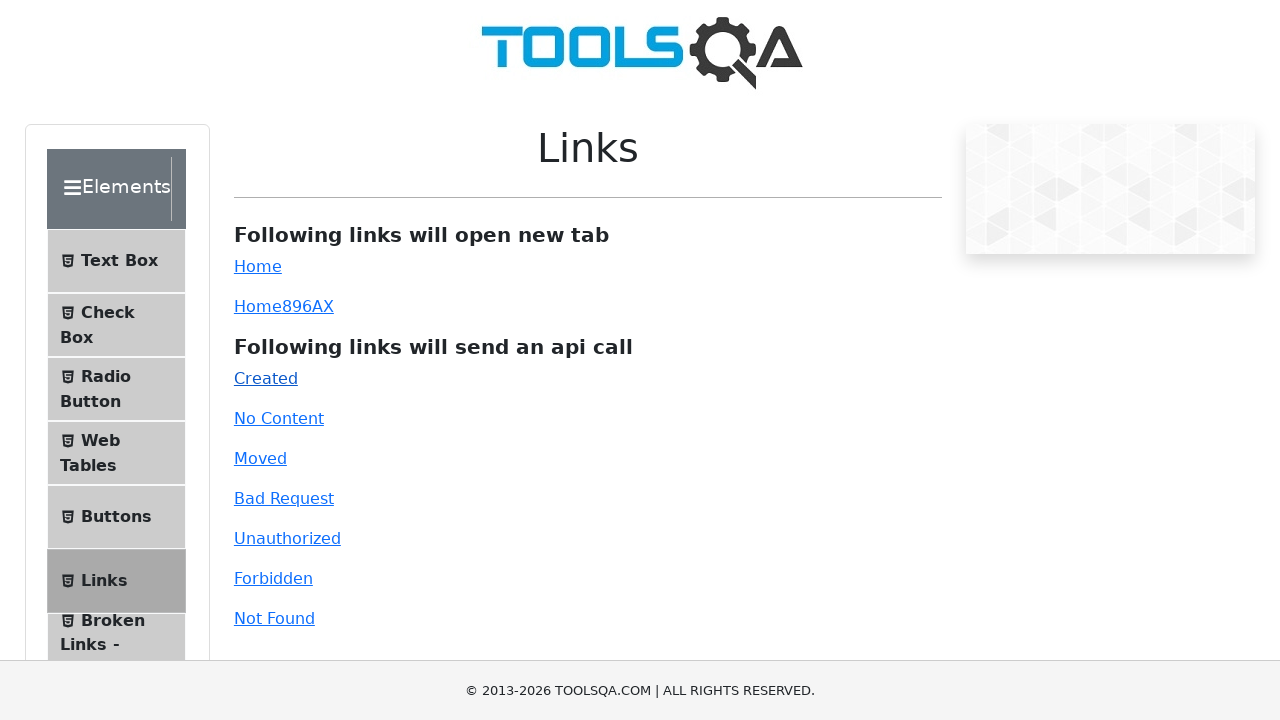

Clicked No Content link to test 204 API response at (279, 418) on #no-content
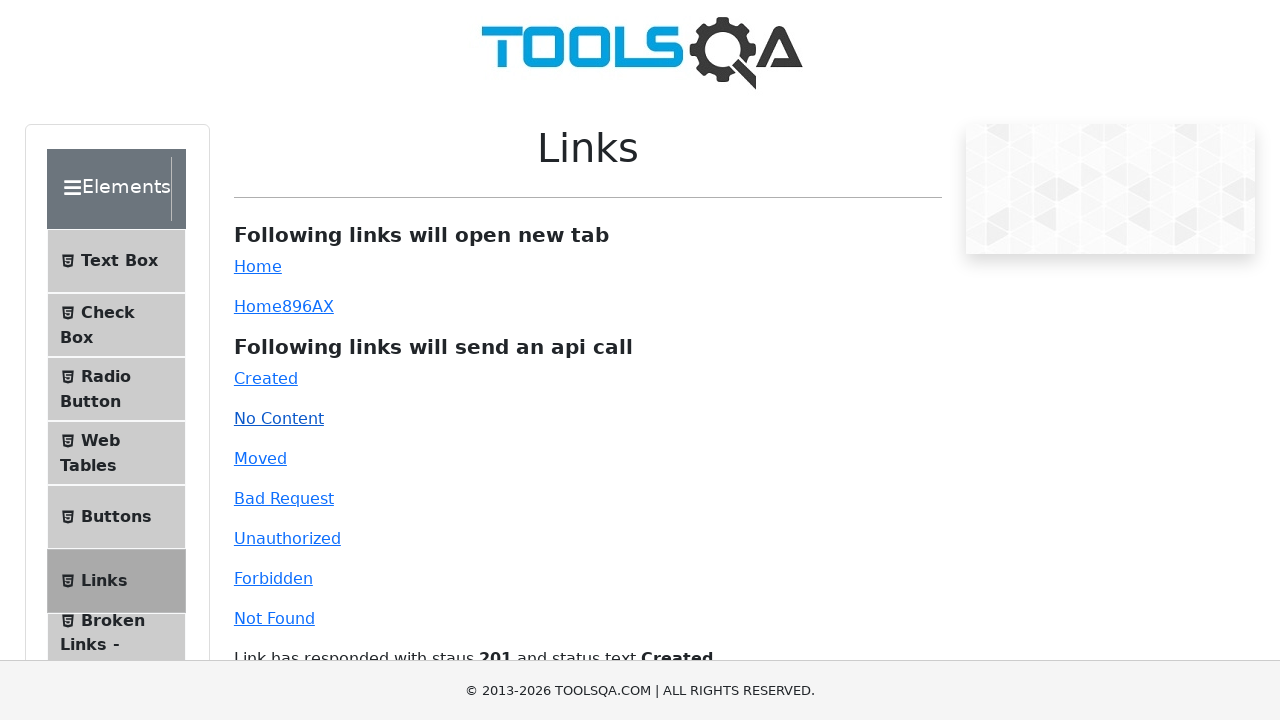

Clicked Moved link to test 301 API response at (260, 458) on #moved
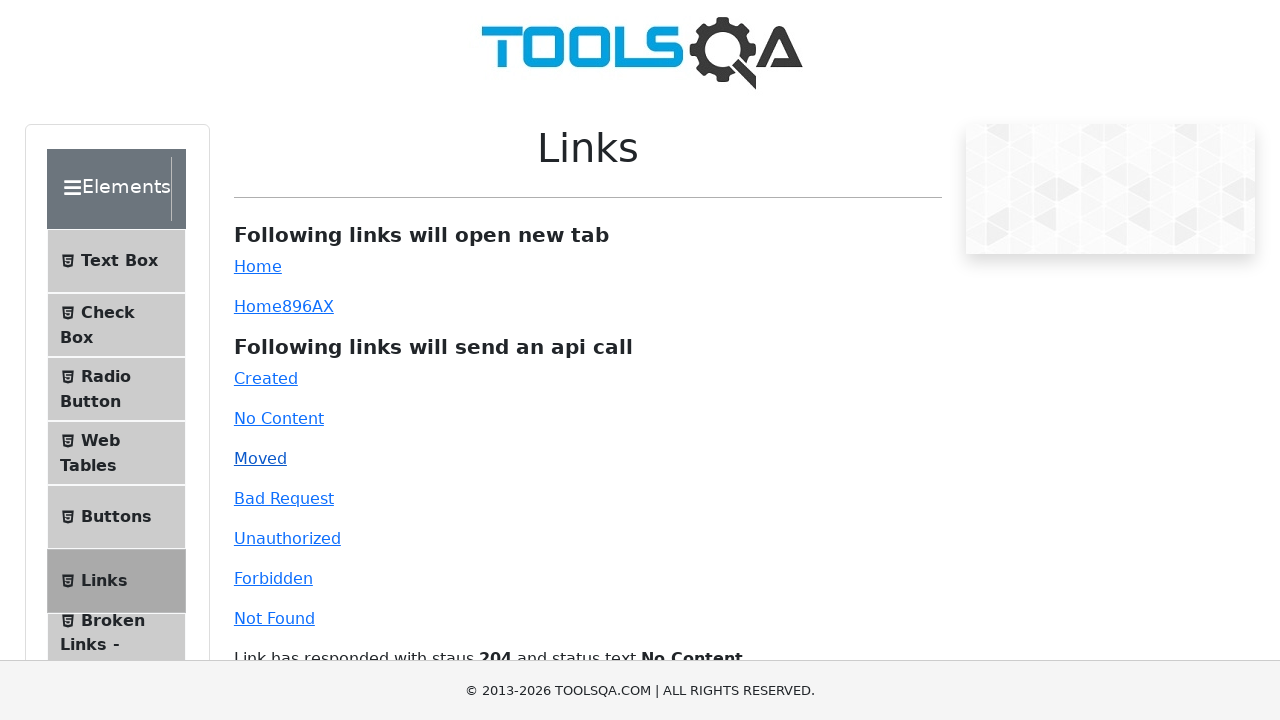

Clicked Bad Request link to test 400 API response at (284, 498) on #bad-request
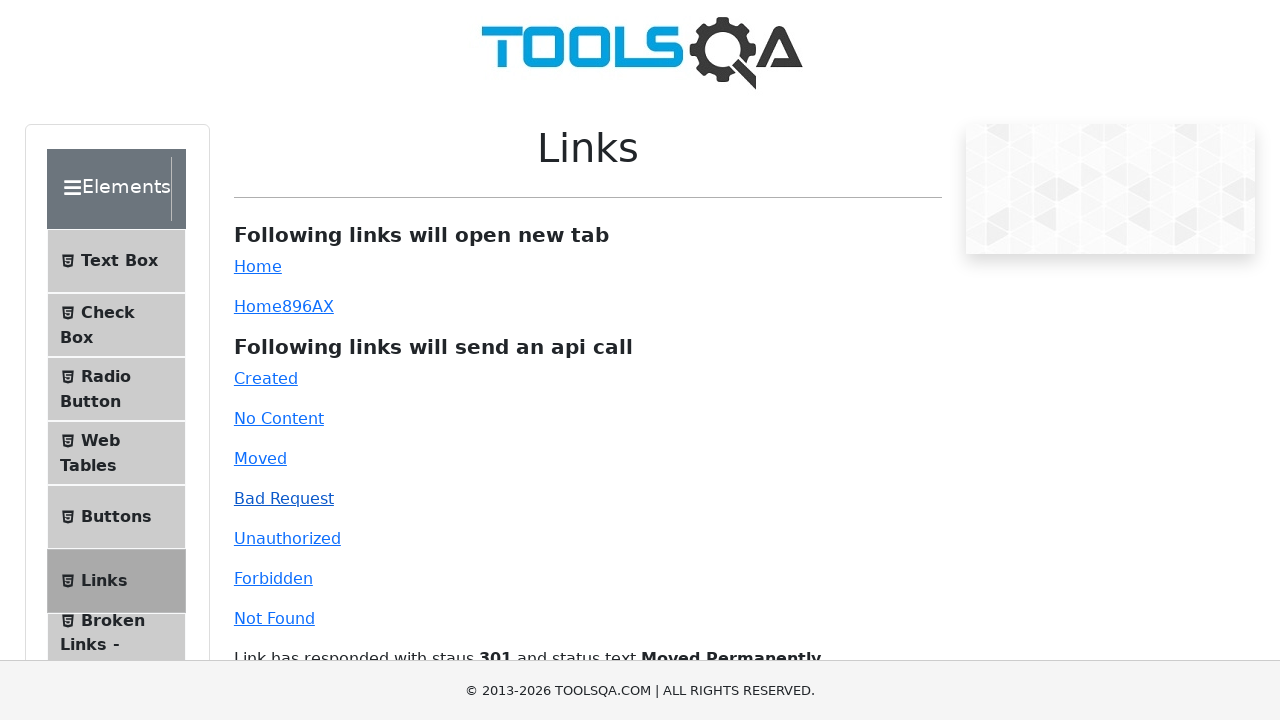

Clicked Unauthorized link to test 401 API response at (287, 538) on #unauthorized
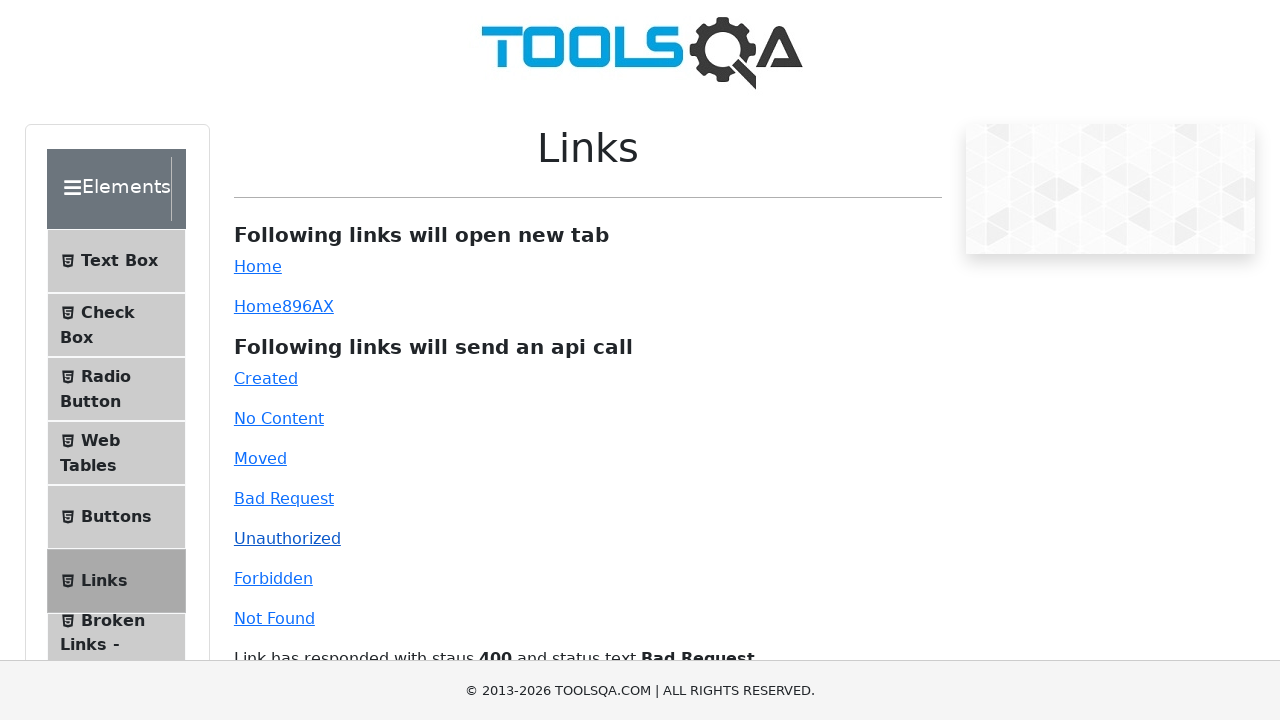

Clicked Forbidden link to test 403 API response at (273, 578) on #forbidden
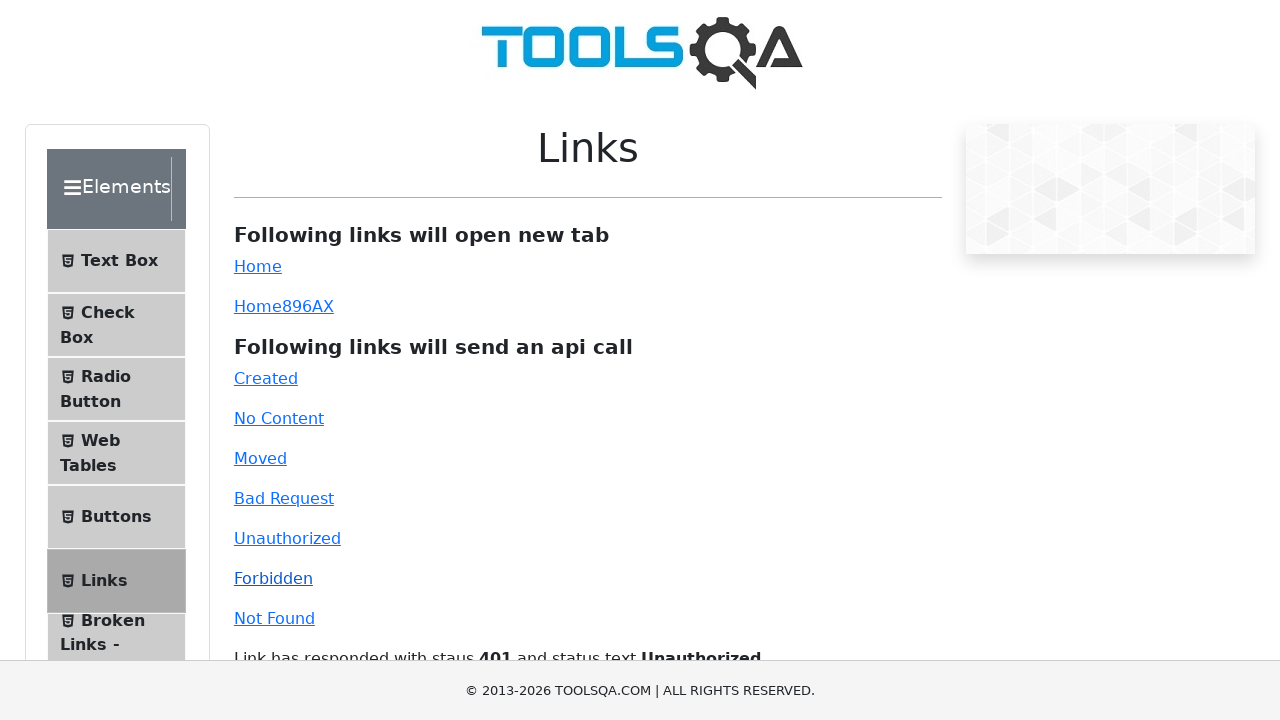

Clicked Not Found link to test 404 API response at (274, 618) on #invalid-url
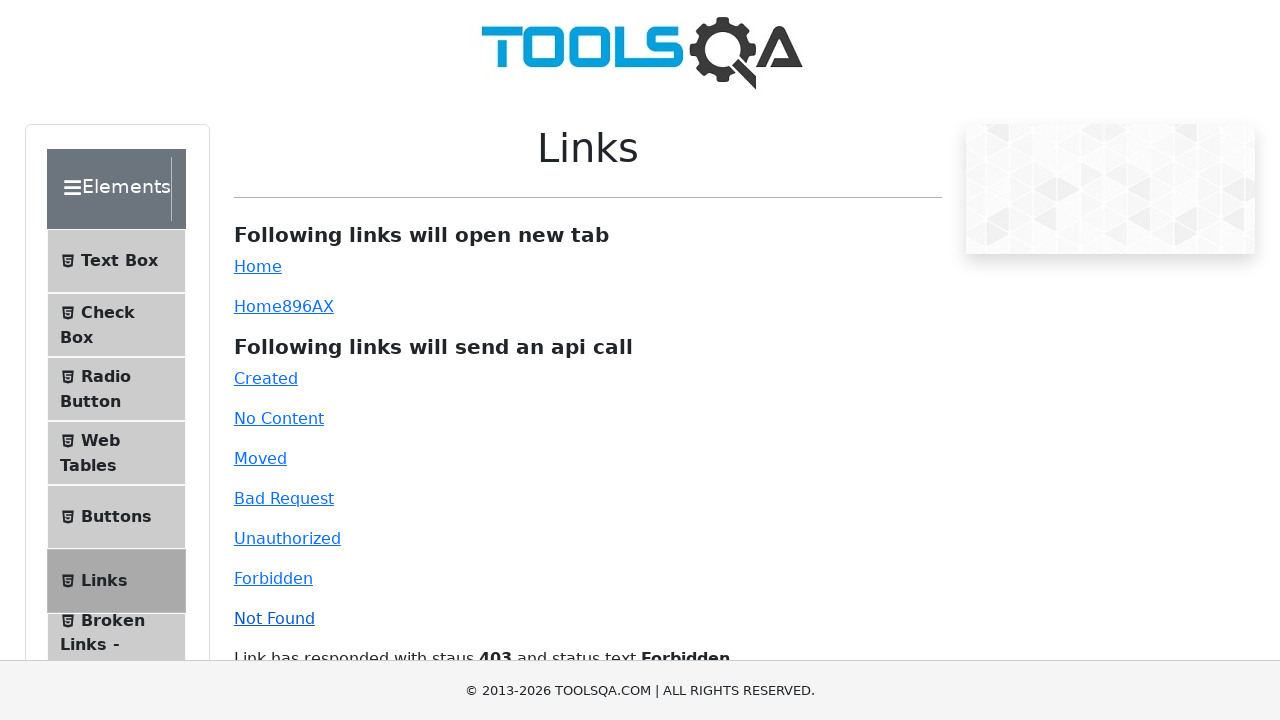

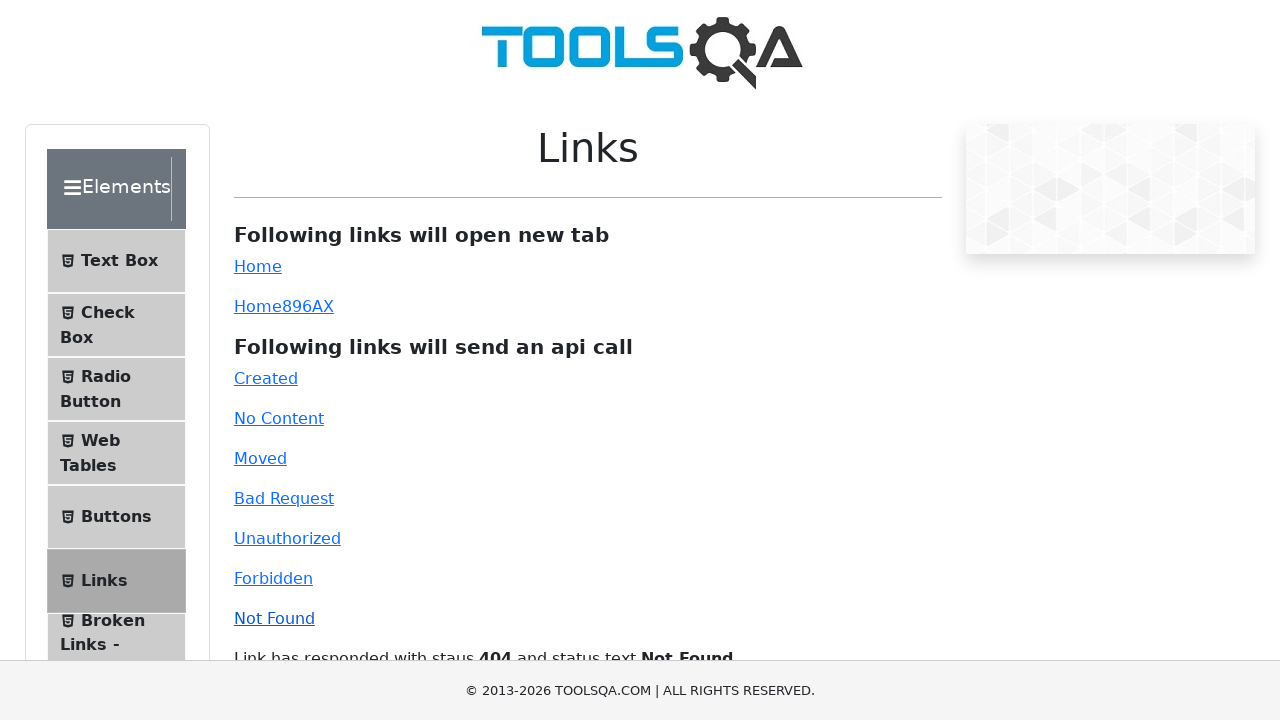